Tests switching between browser windows/tabs by clicking a link that opens a new tab and switching back to the parent tab

Starting URL: https://demoqa.com/links

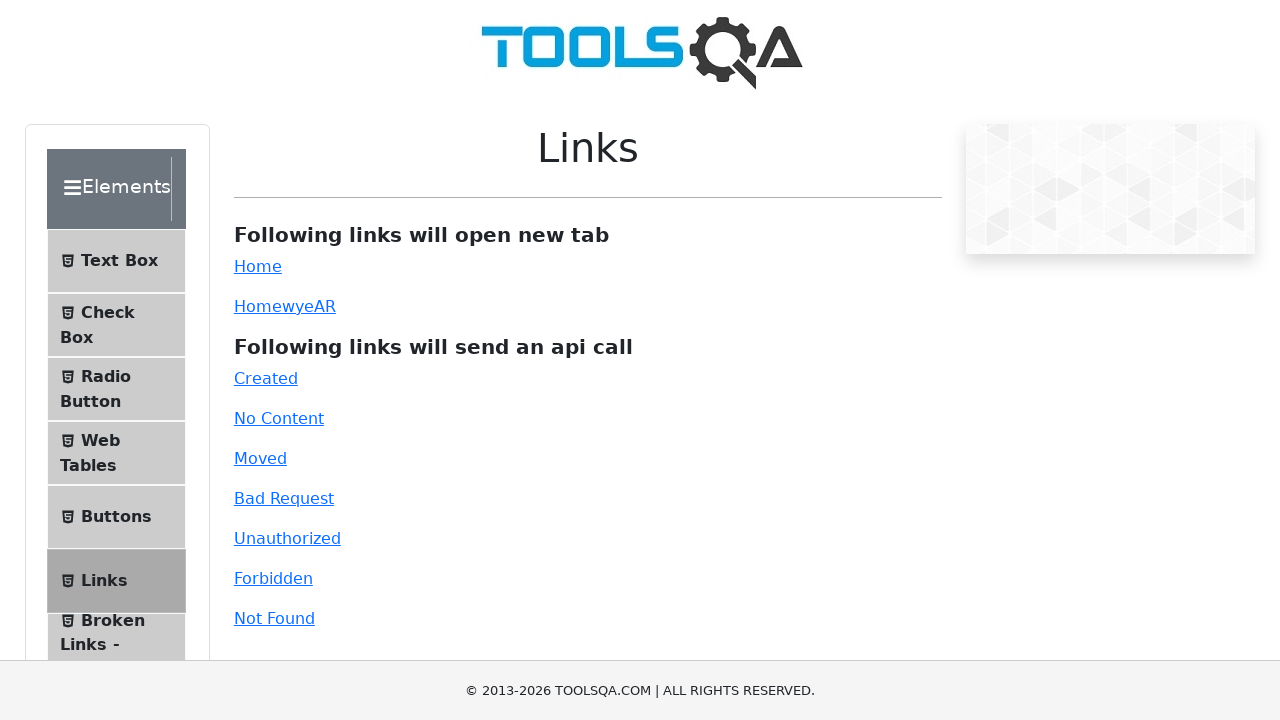

Clicked simple link that opens a new tab at (258, 266) on #simpleLink
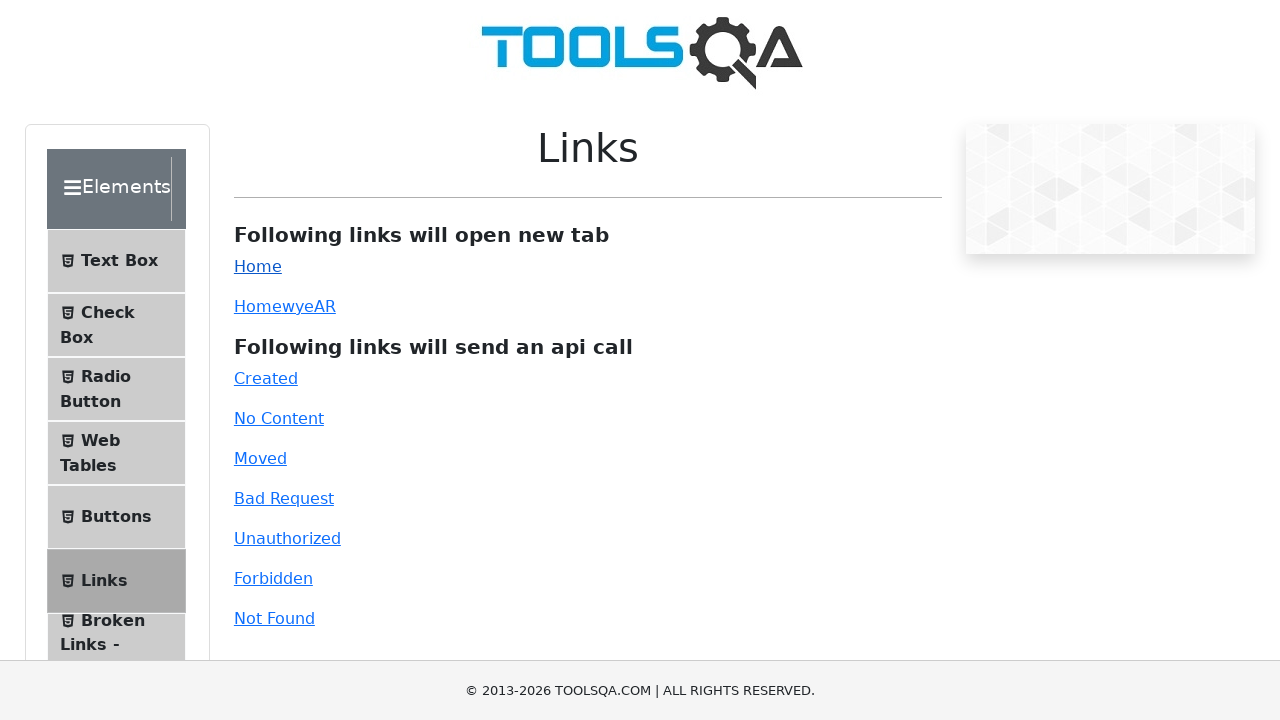

Captured new page/tab handle after link click
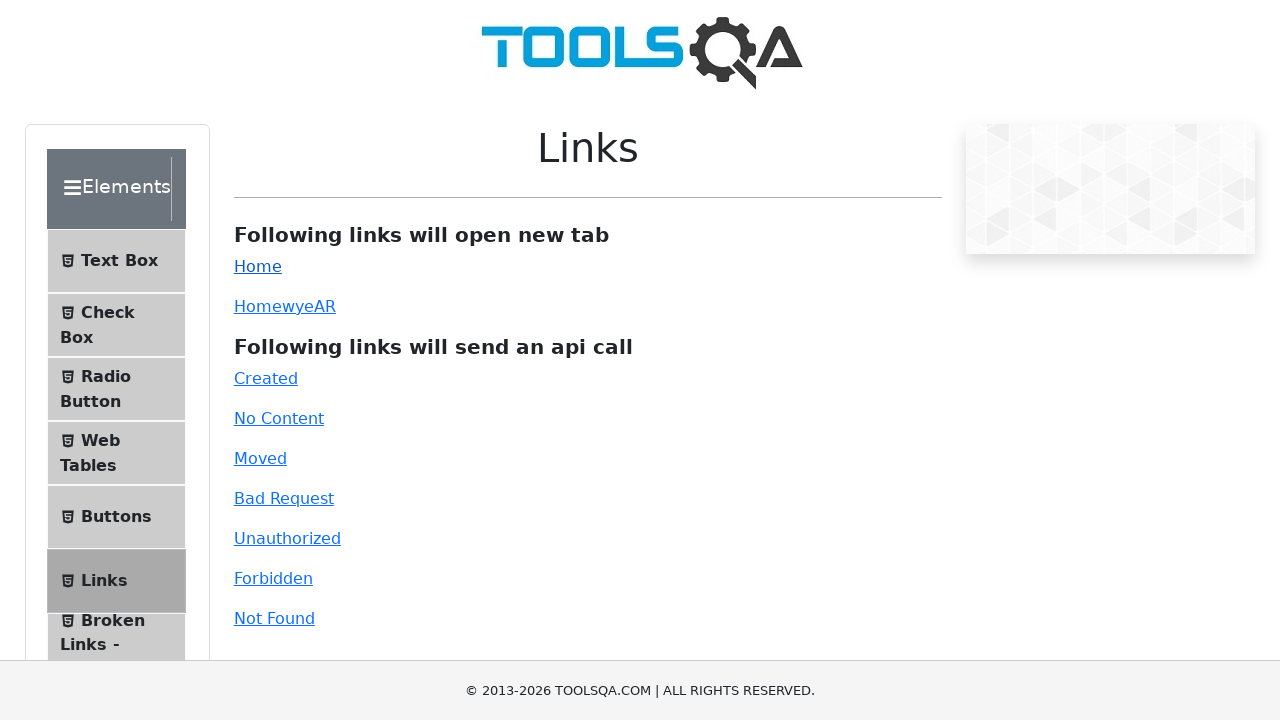

Verified original page still contains 'links' in URL
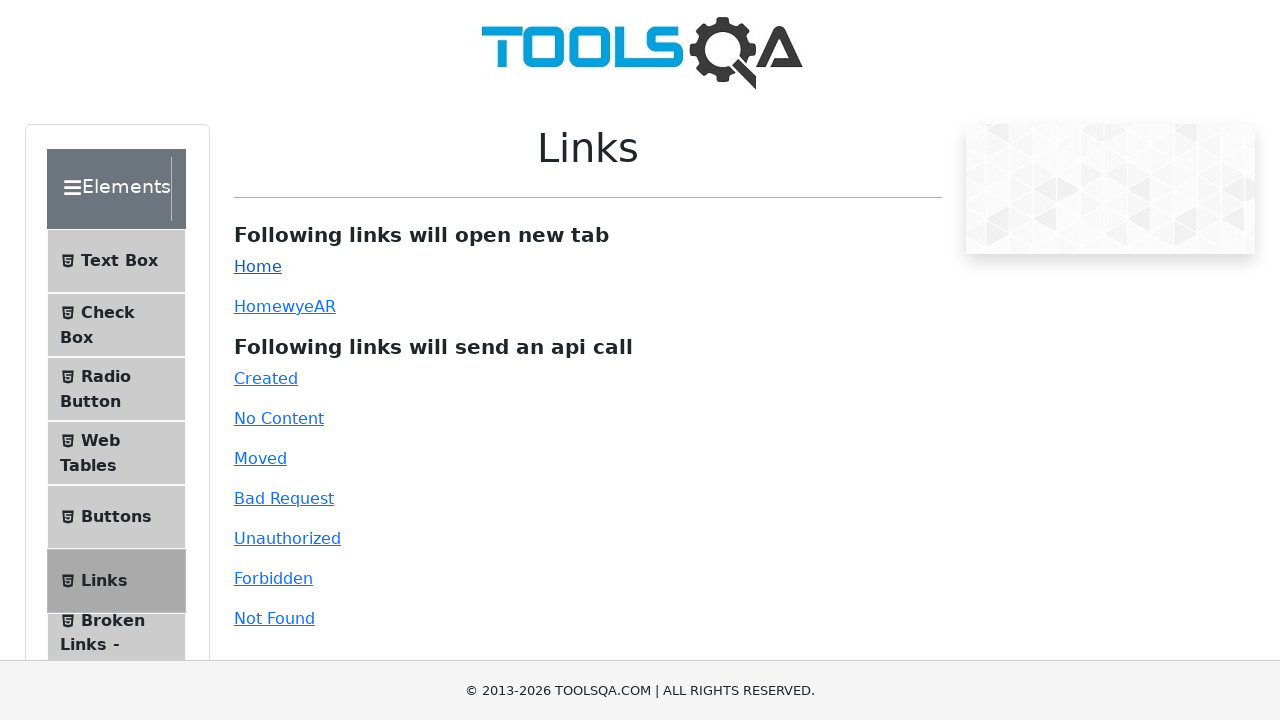

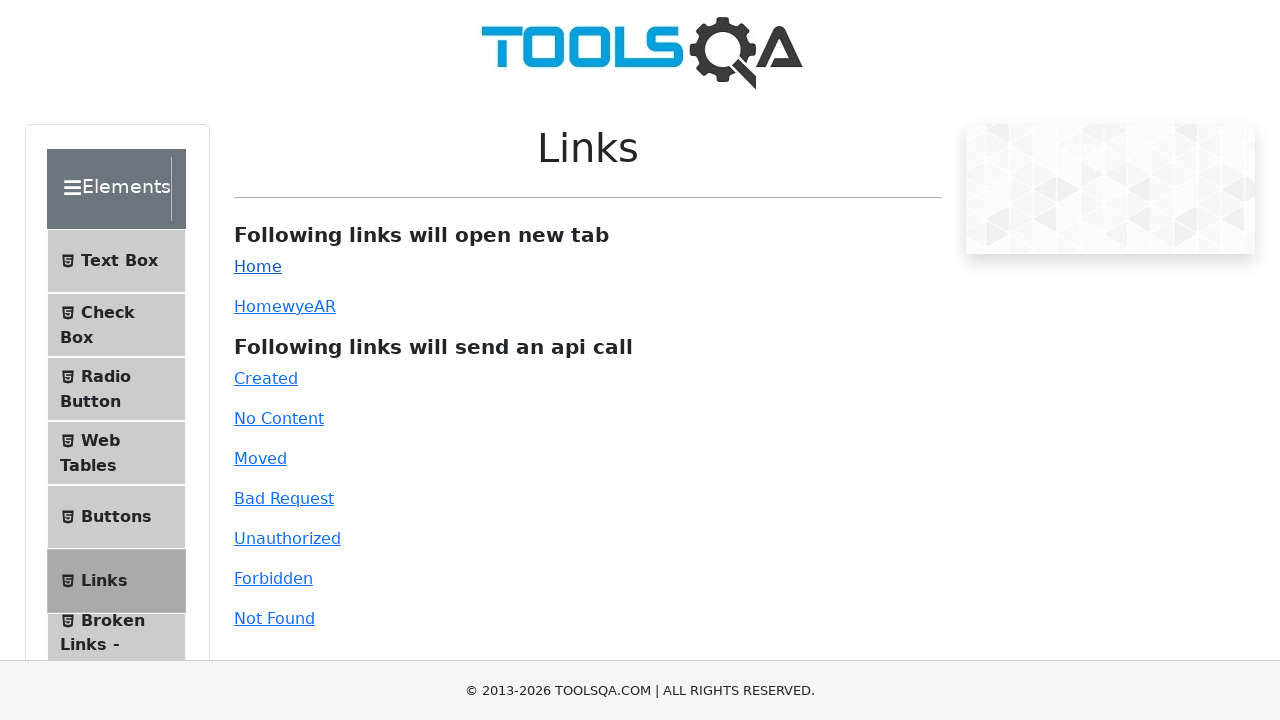